Tests that the homepage displays exactly 3 featured images by checking elements with the 'img' class

Starting URL: https://www.morganwebdev.org/

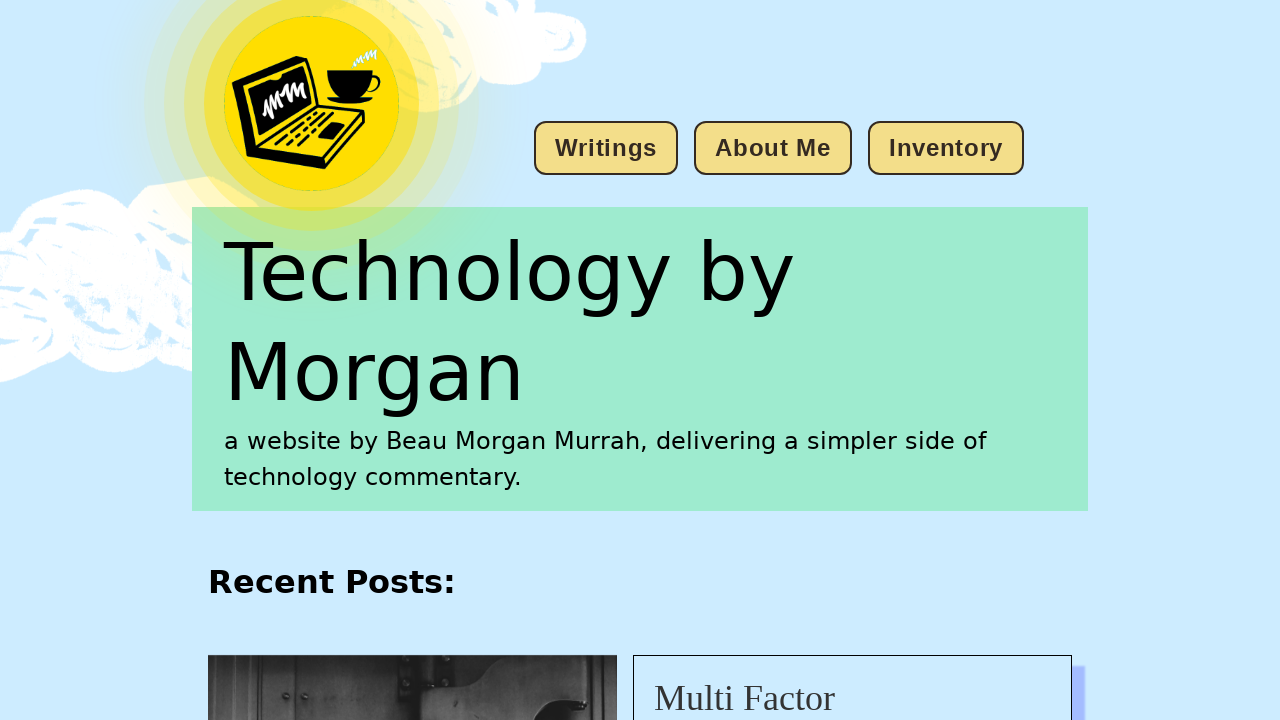

Navigated to homepage at https://www.morganwebdev.org/
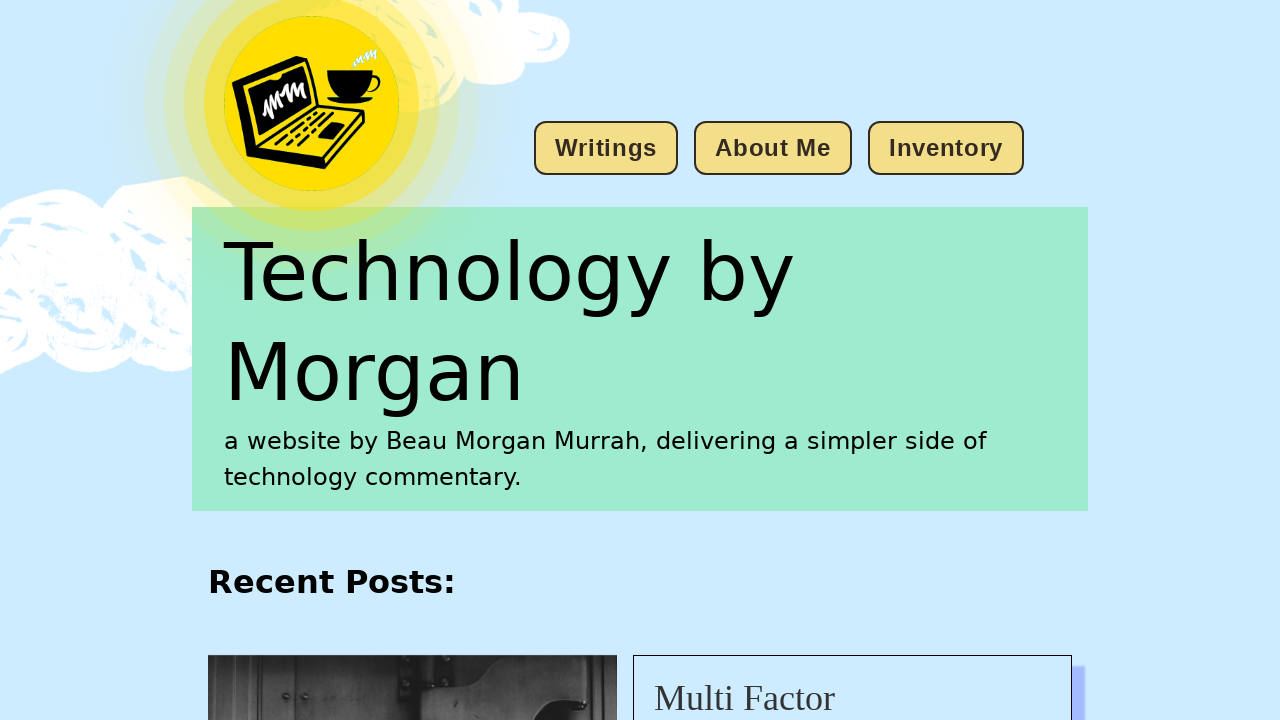

Verified that exactly 3 featured images with 'img' class are displayed on the homepage
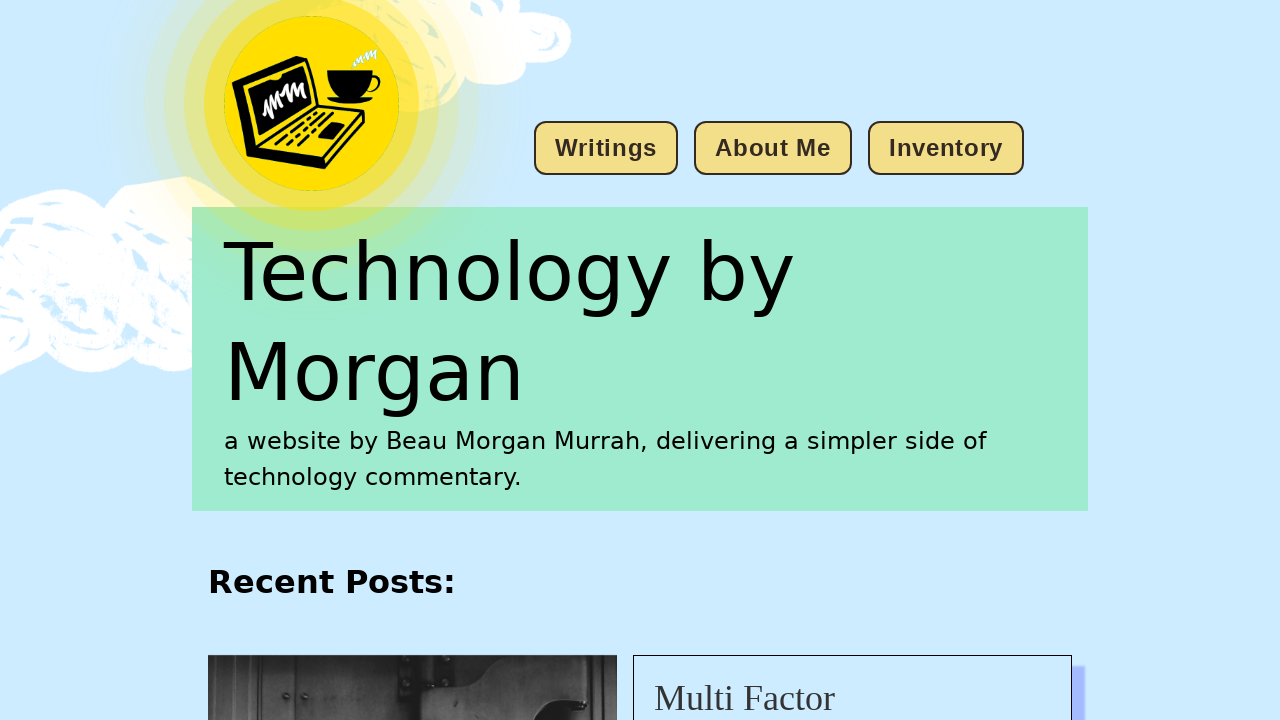

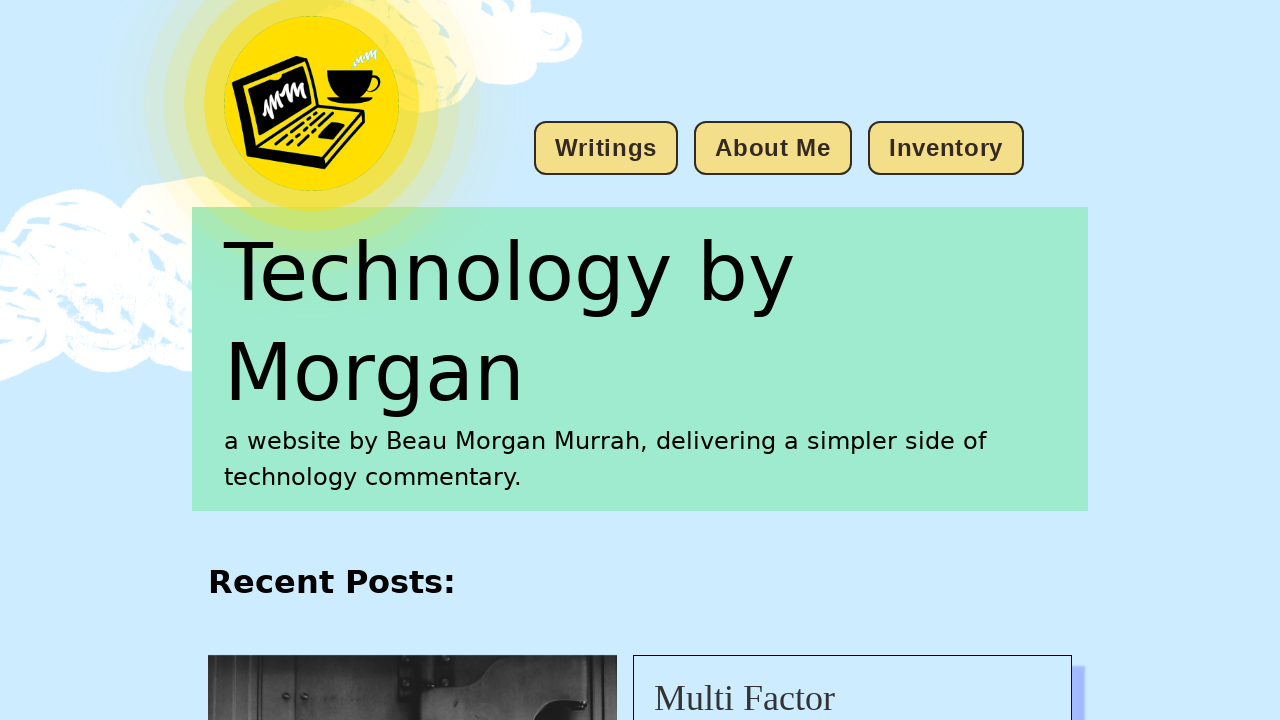